Tests the context menu functionality by right-clicking on a designated area and verifying the alert message.

Starting URL: https://the-internet.herokuapp.com/

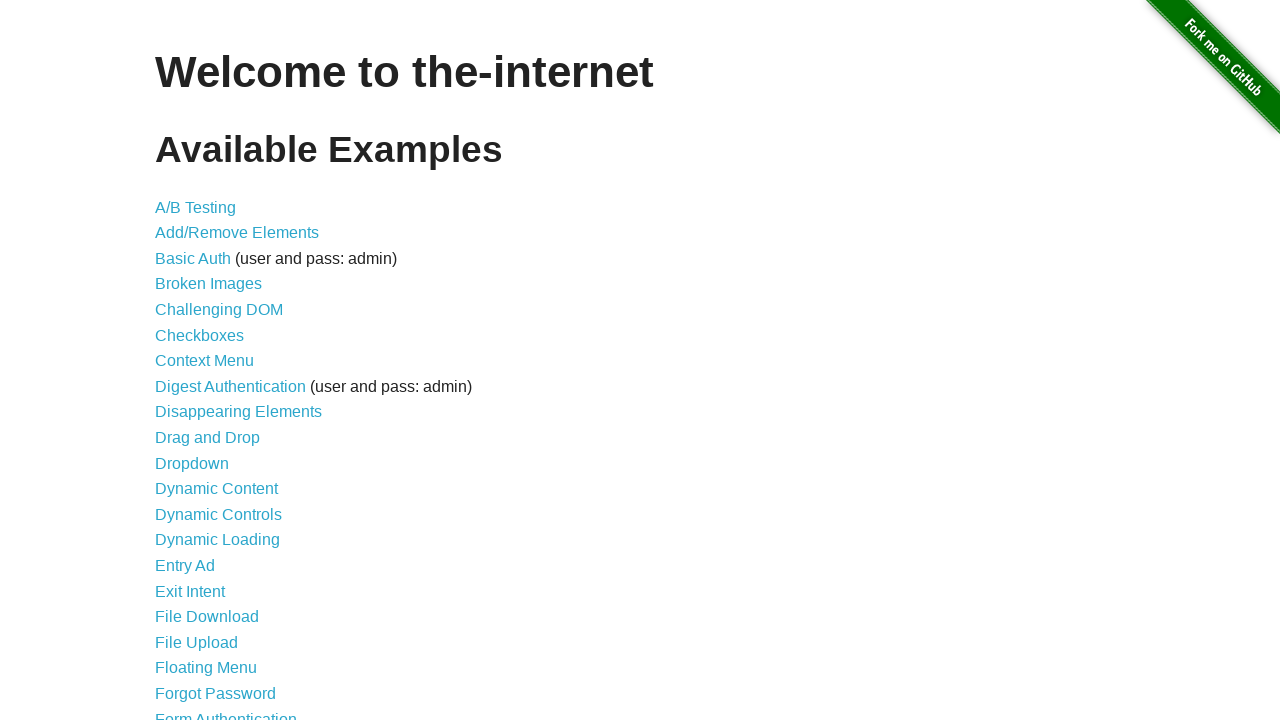

Clicked on Context Menu link at (204, 361) on a:has-text('Context Menu')
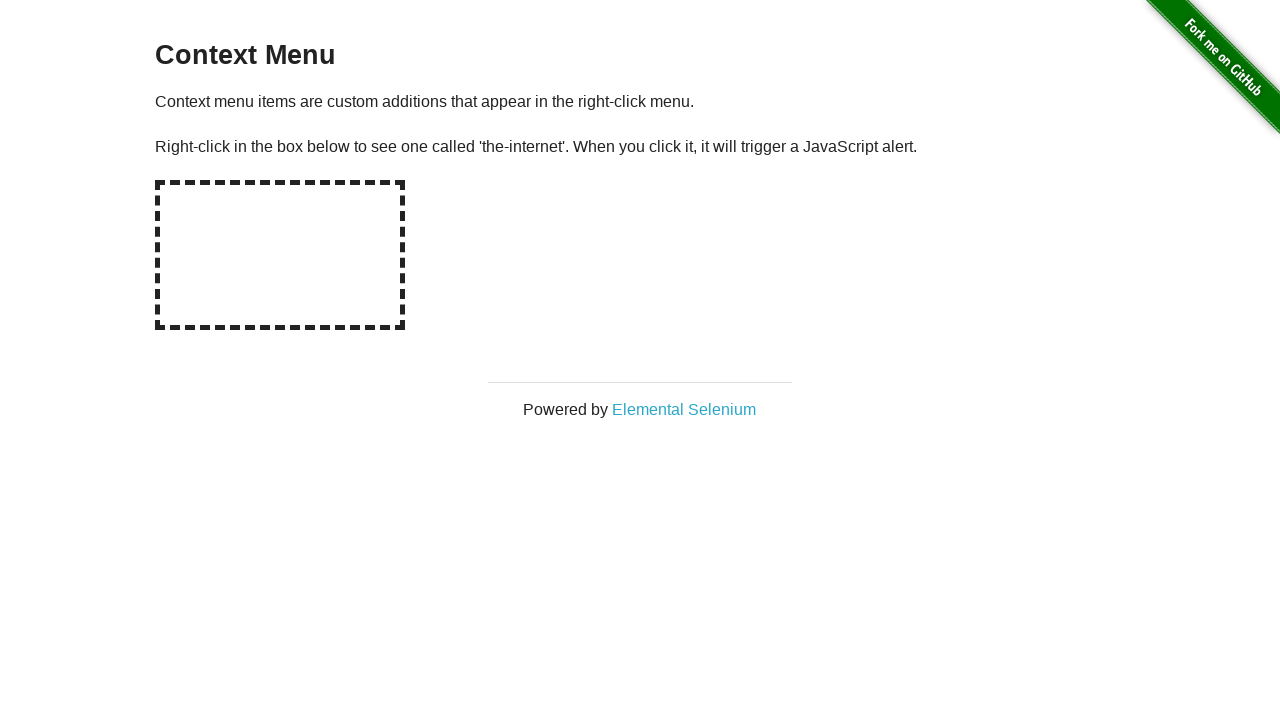

Right-clicked on hot-spot area to open context menu at (280, 255) on #hot-spot
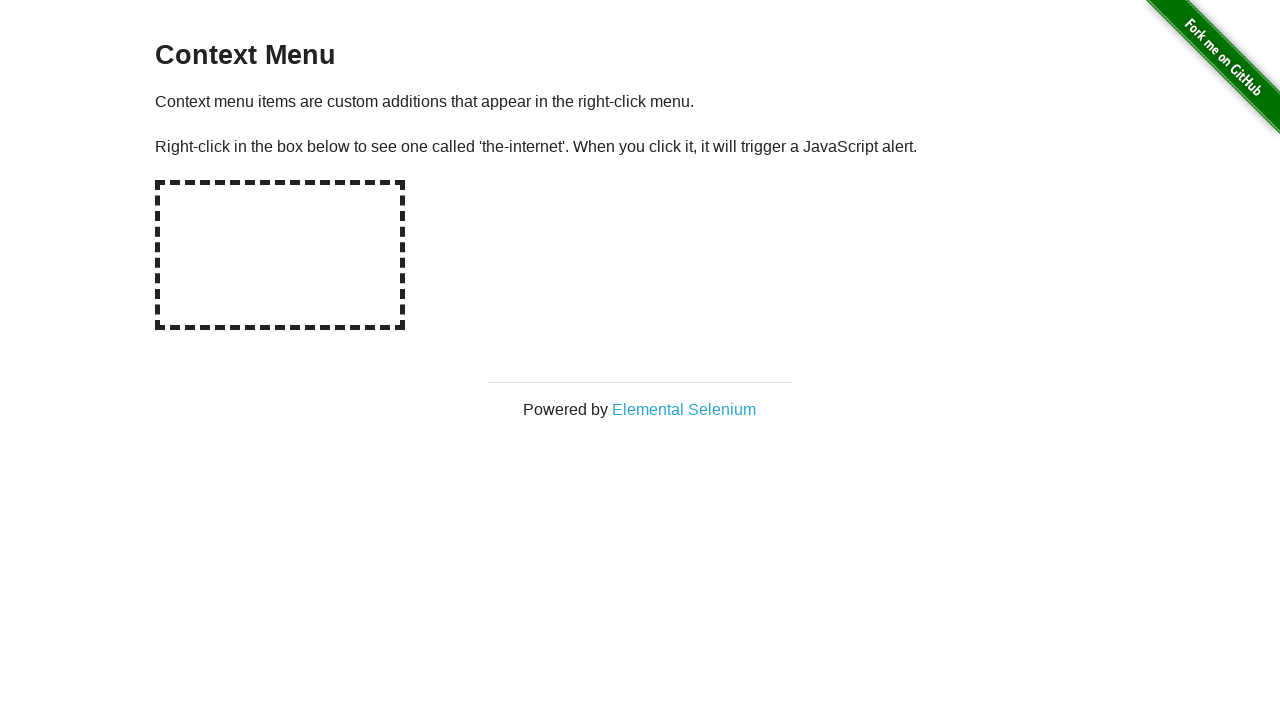

Set up handler to accept alert dialog
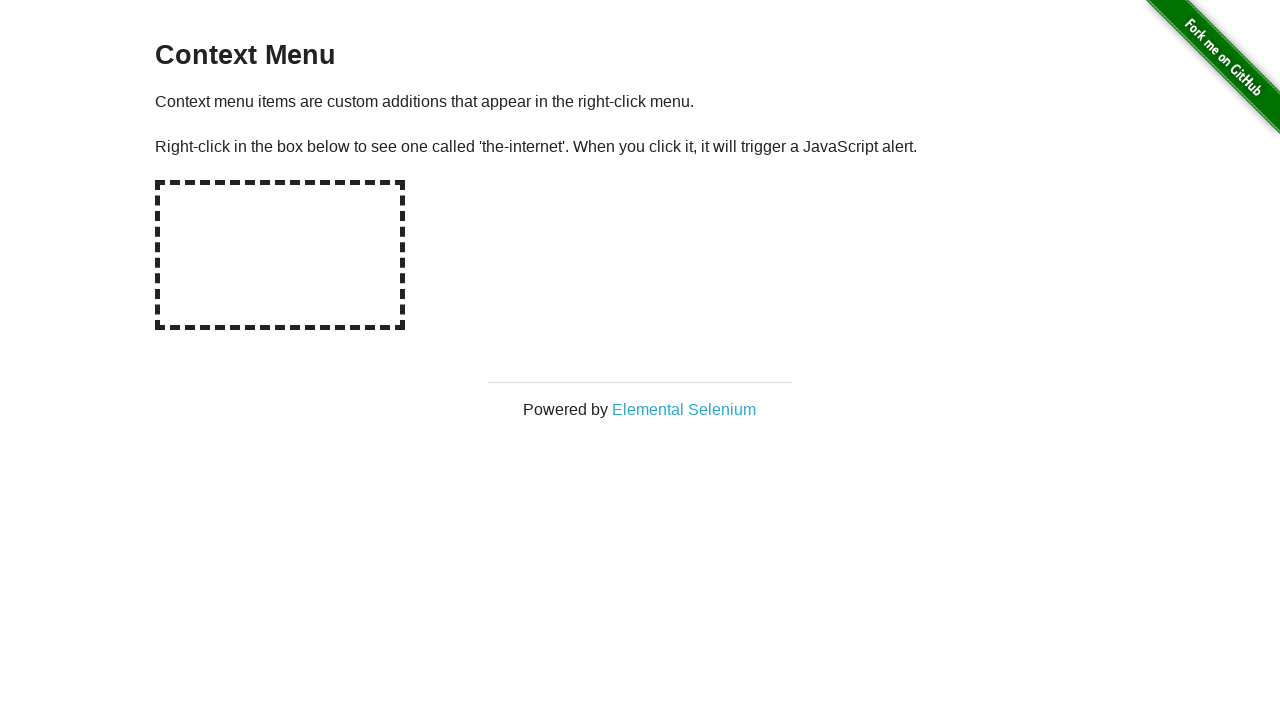

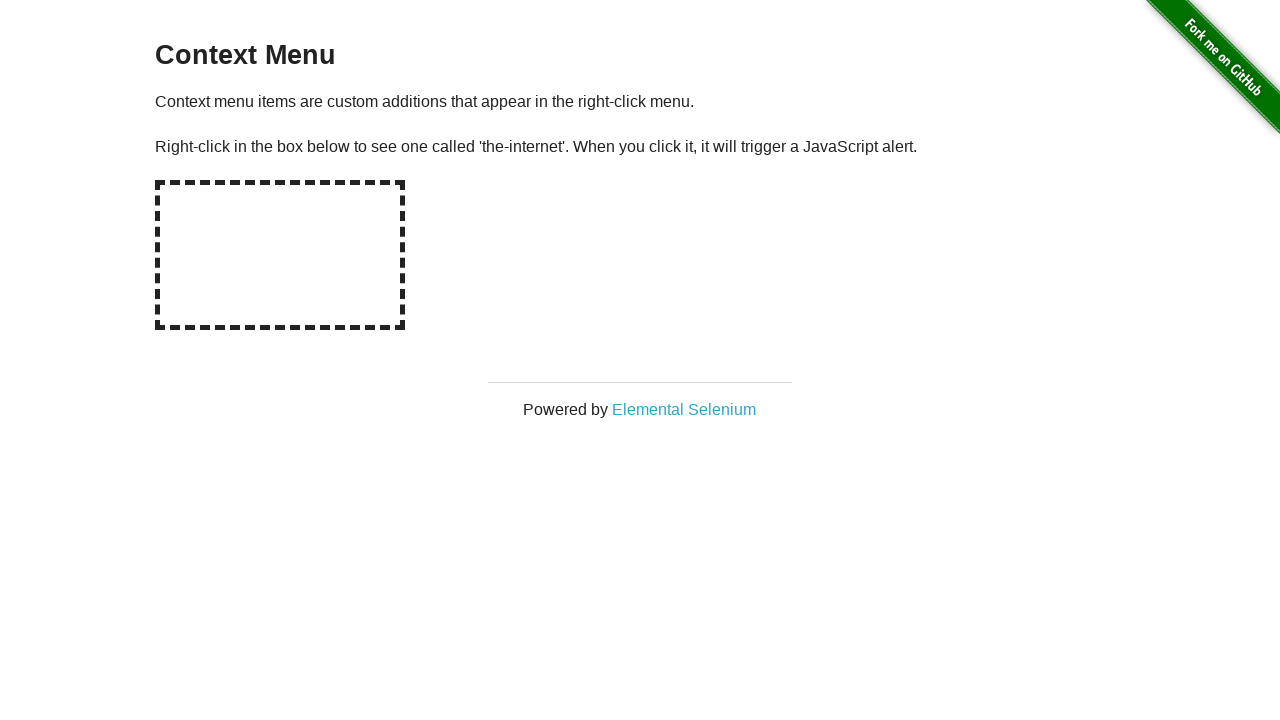